Tests radio button handling by clicking on the "Hockey" radio button and verifying it becomes selected.

Starting URL: https://practice.cydeo.com/radio_buttons

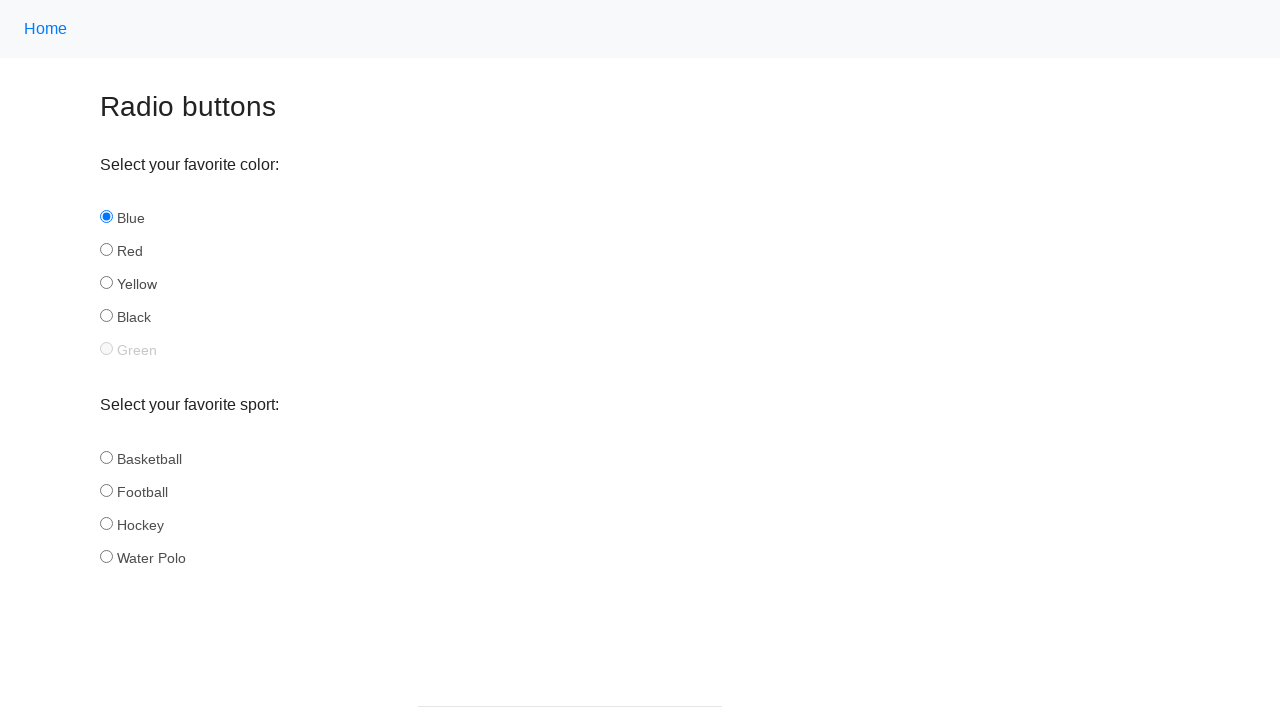

Clicked on the Hockey radio button at (106, 523) on input#hockey
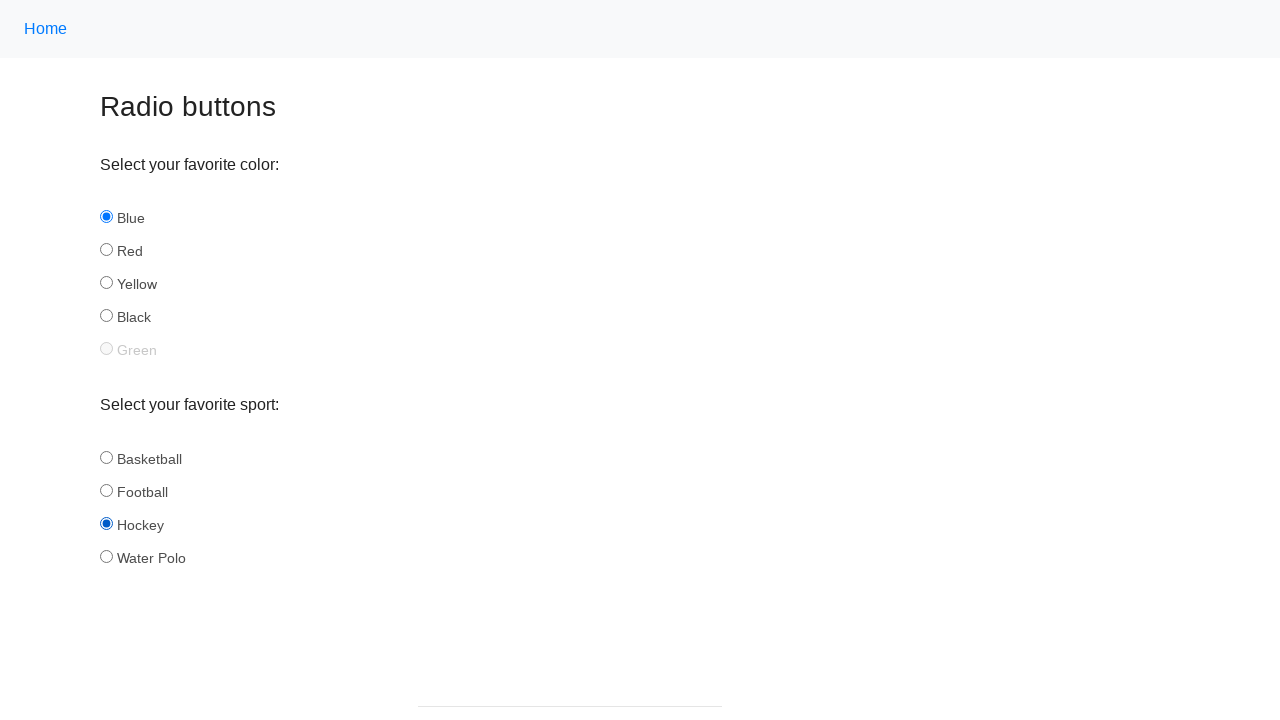

Located Hockey radio button element
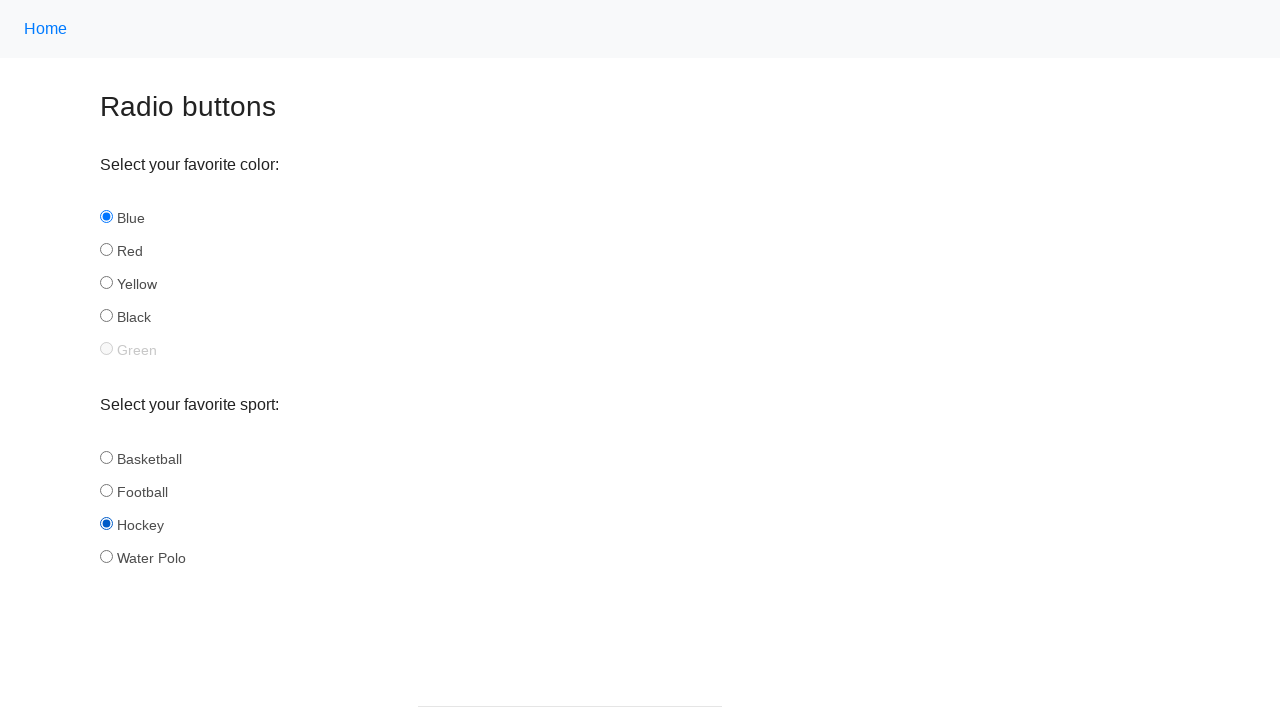

Verified Hockey radio button is selected
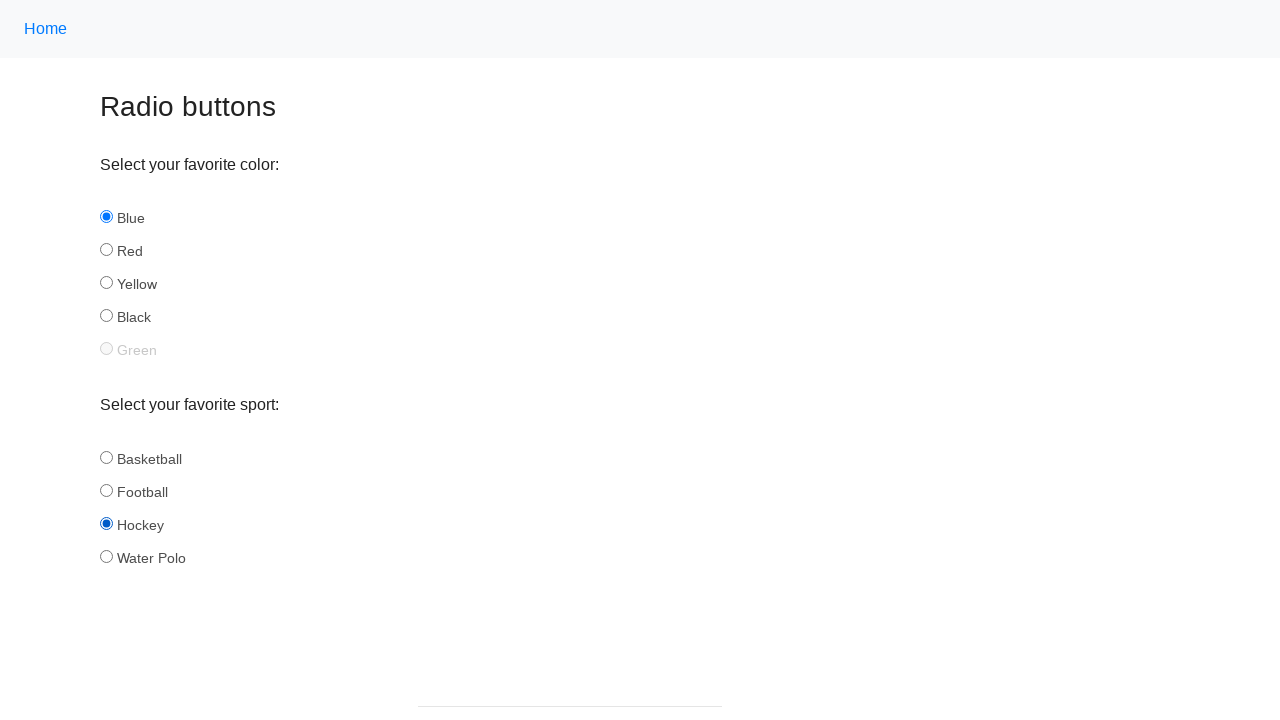

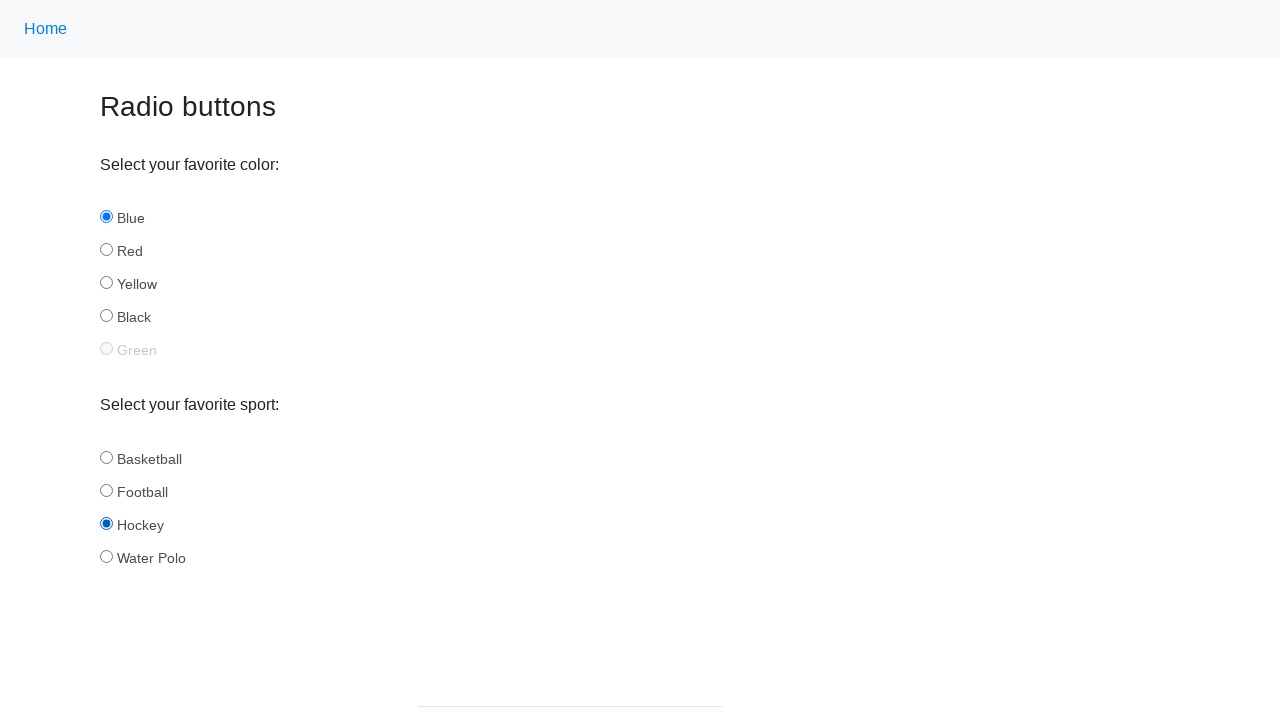